Navigates to Aladin bookstore search results page for a beauty/nail search query and verifies that search results are loaded and displayed.

Starting URL: https://www.aladin.co.kr/search/wsearchresult.aspx?SearchTarget=All&SearchWord=%EB%AF%B8%EC%9A%A9%EC%82%AC+%28%EB%84%A4%EC%9D%BC%29

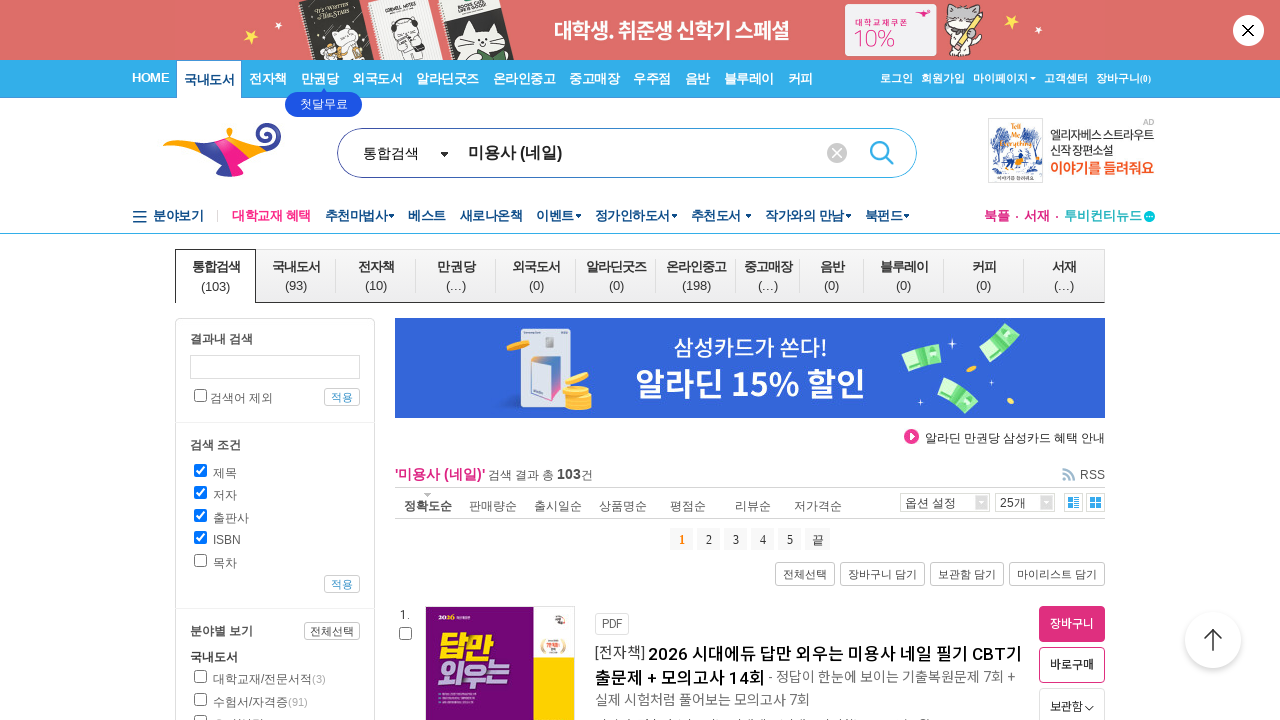

Search results container loaded on Aladin bookstore
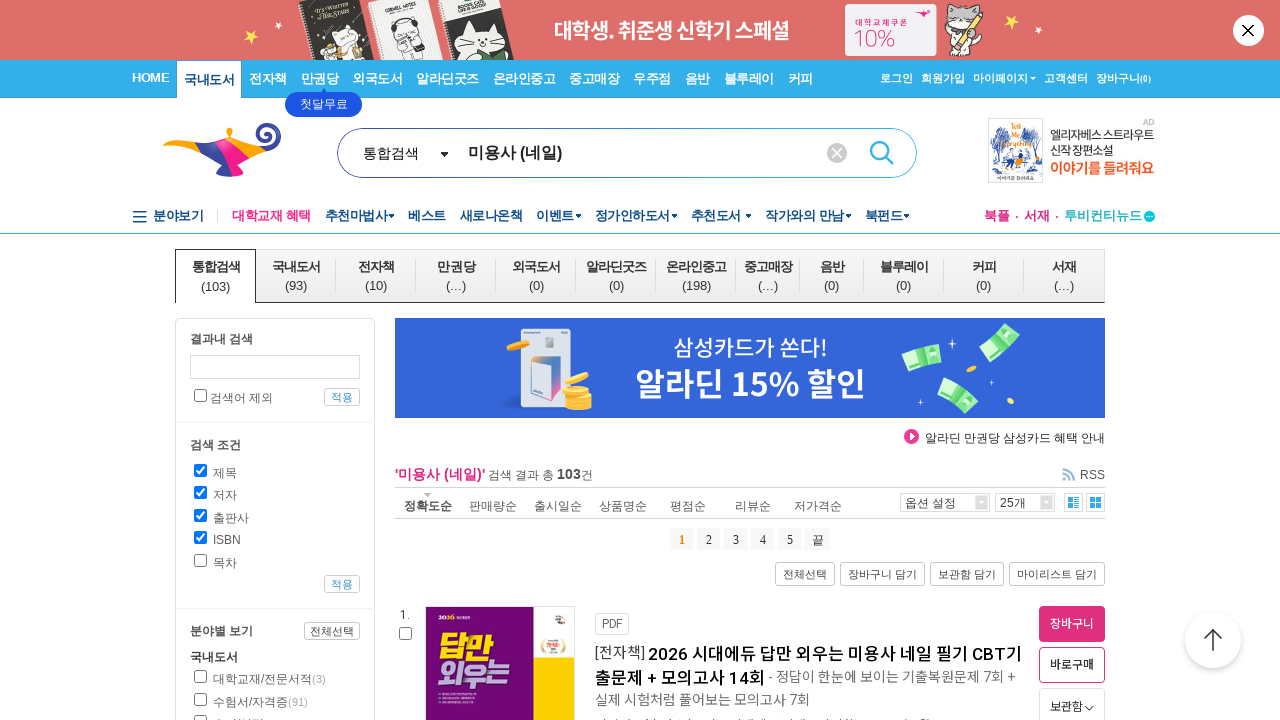

Book items displayed in search results for beauty/nail query
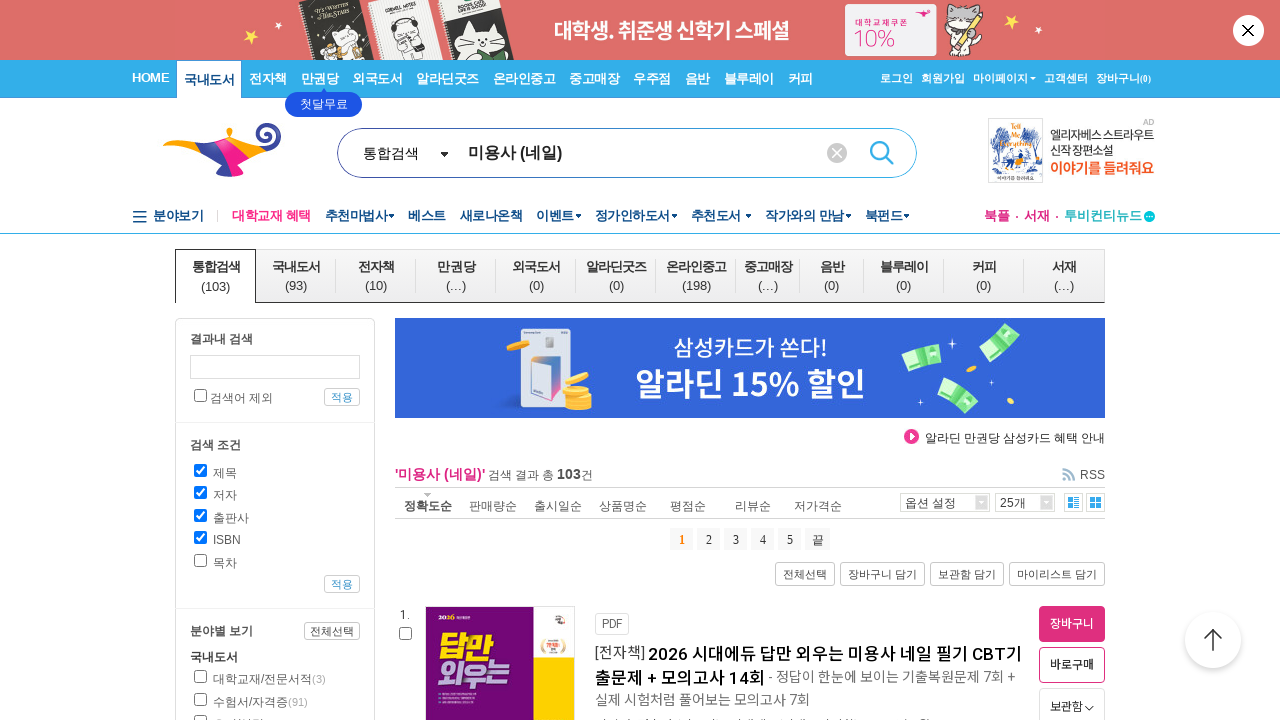

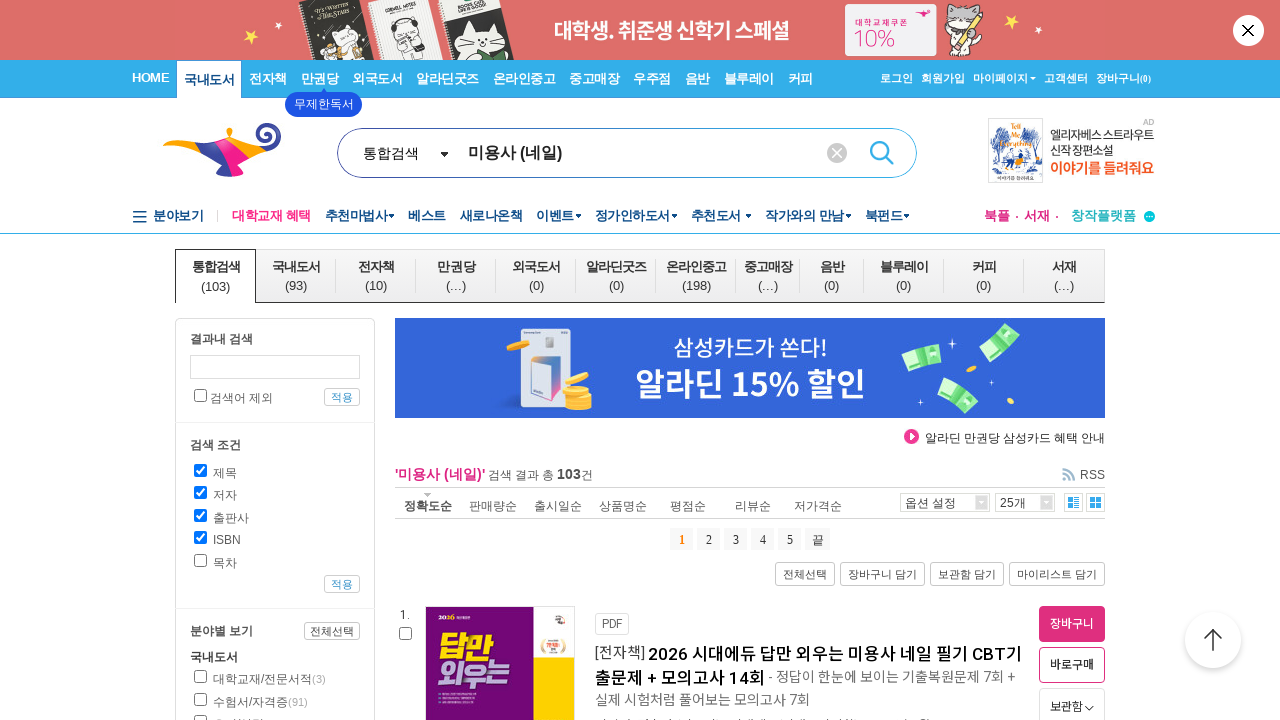